Tests the partner registration flow by navigating to the partner creation page, filling in all mandatory fields (name, email, gender, password, organization details), and submitting the form to verify successful registration.

Starting URL: https://skarb.foxminded.ua/

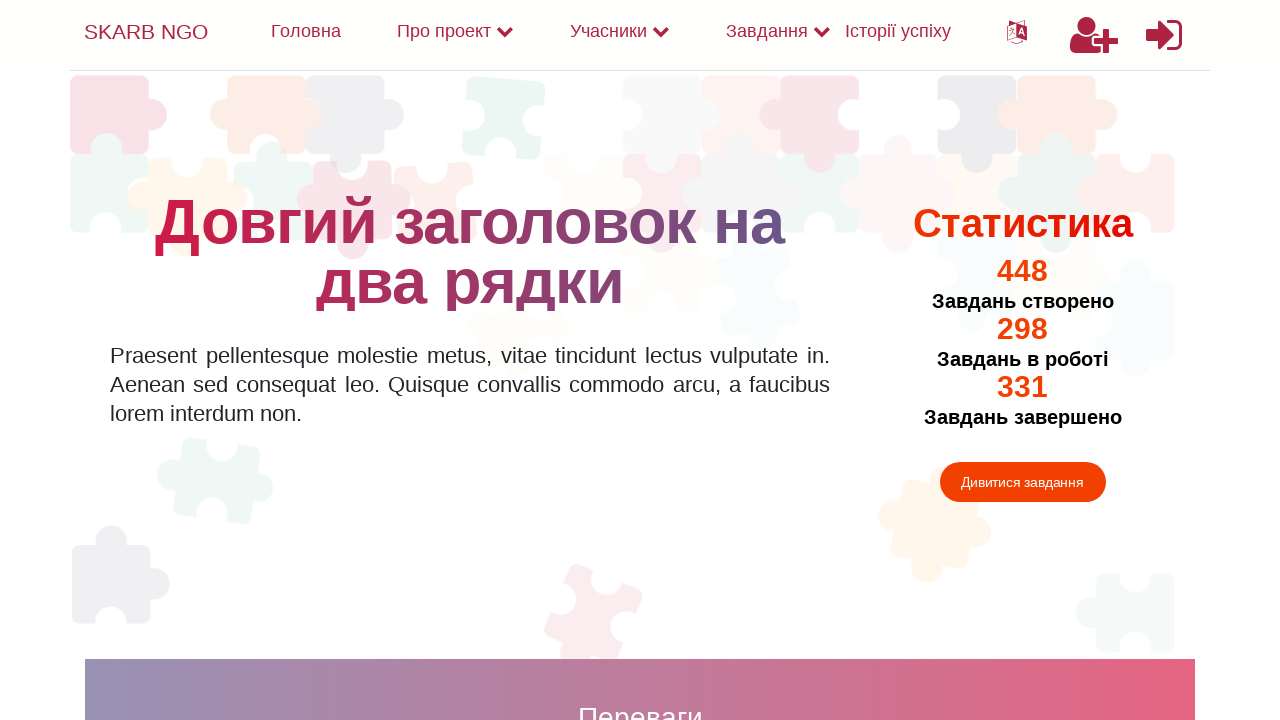

Clicked add user icon to open user creation menu at (1094, 35) on .fa-user-plus
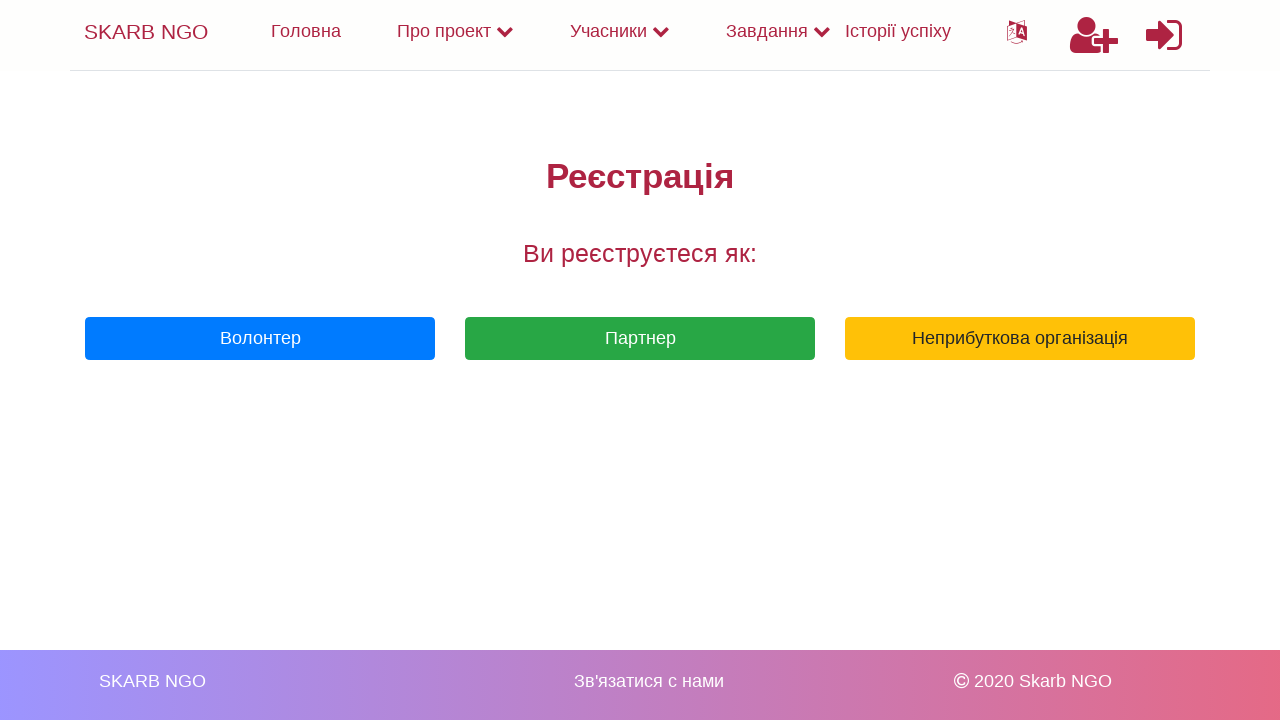

Clicked create partner button to navigate to partner registration form at (640, 339) on button.btn.btn-success.btn-lg.btn-block
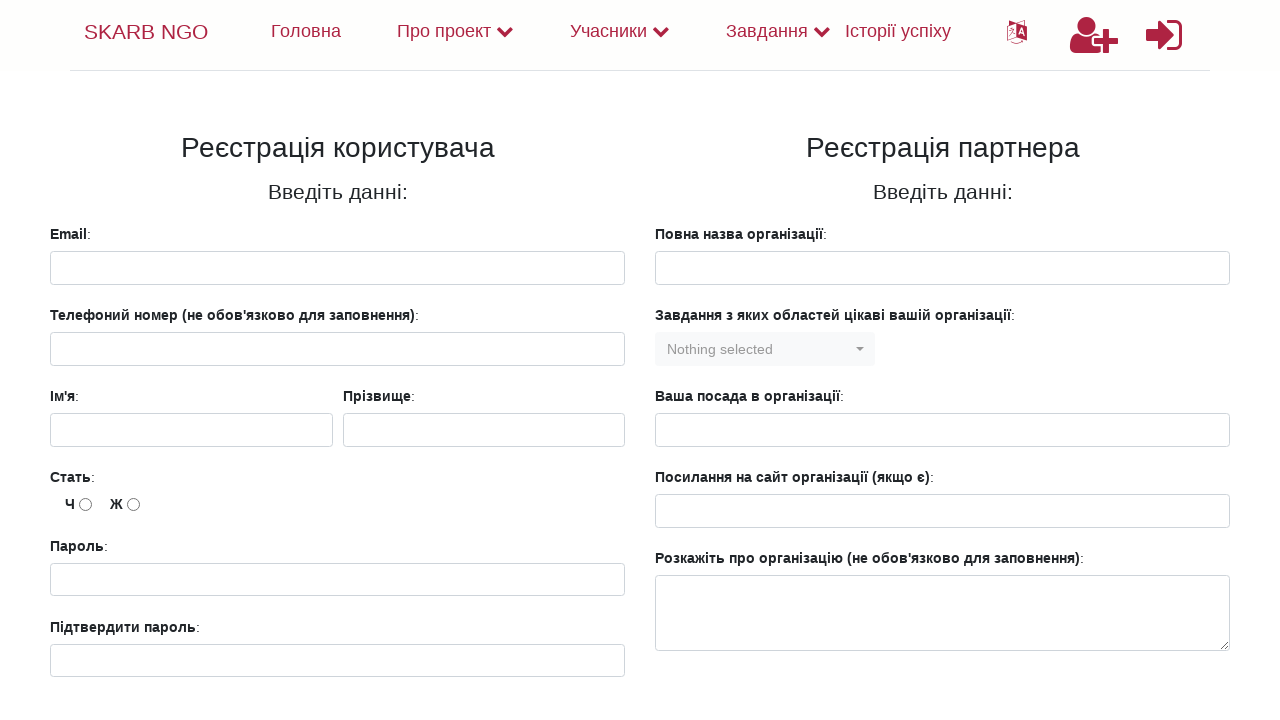

Filled in first name field with 'Testqxkadywtmo' on input#firstName
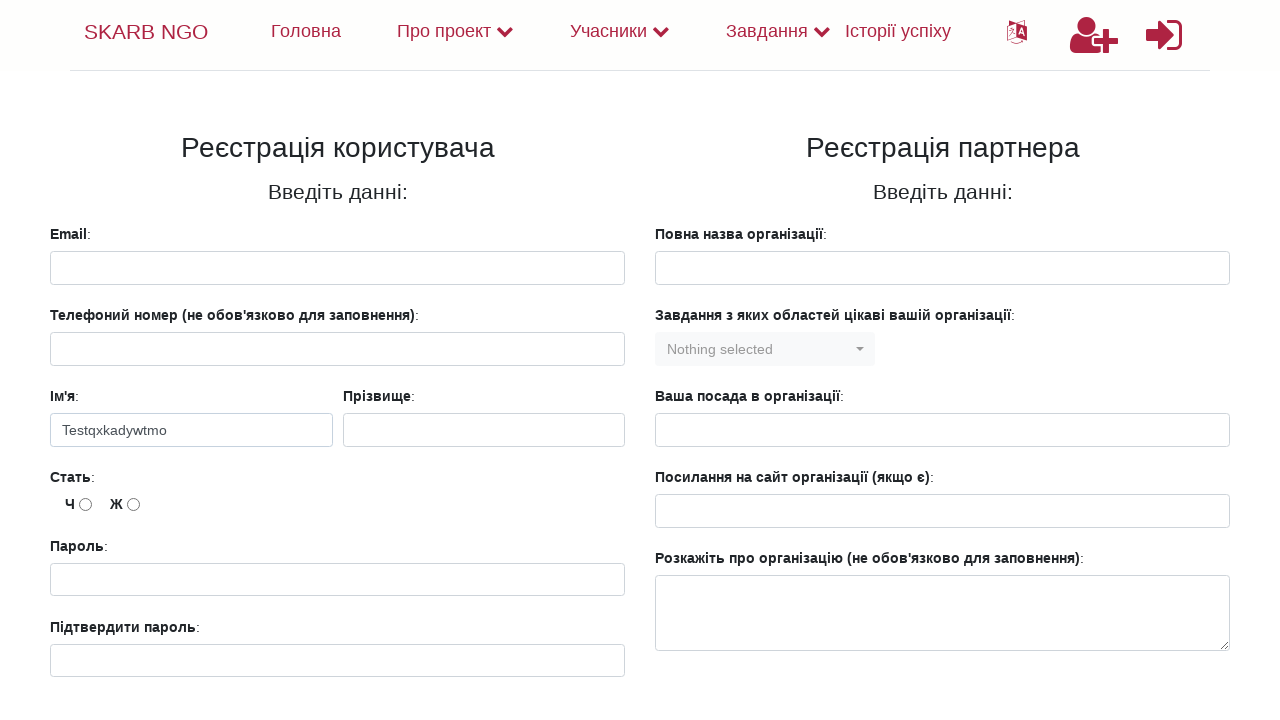

Filled in last name field with 'Testimthuryhky' on input#lastName
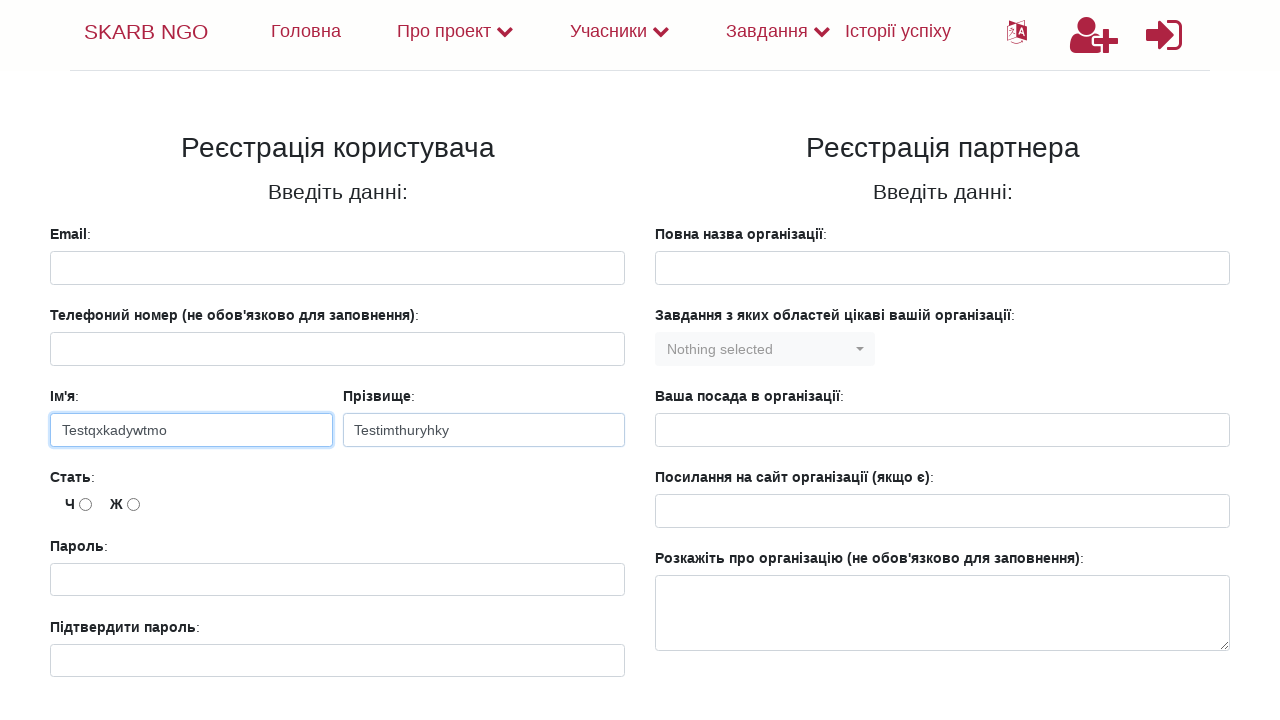

Filled in email field with 'g5ufizbq7o@skarb.ngo' on input#email
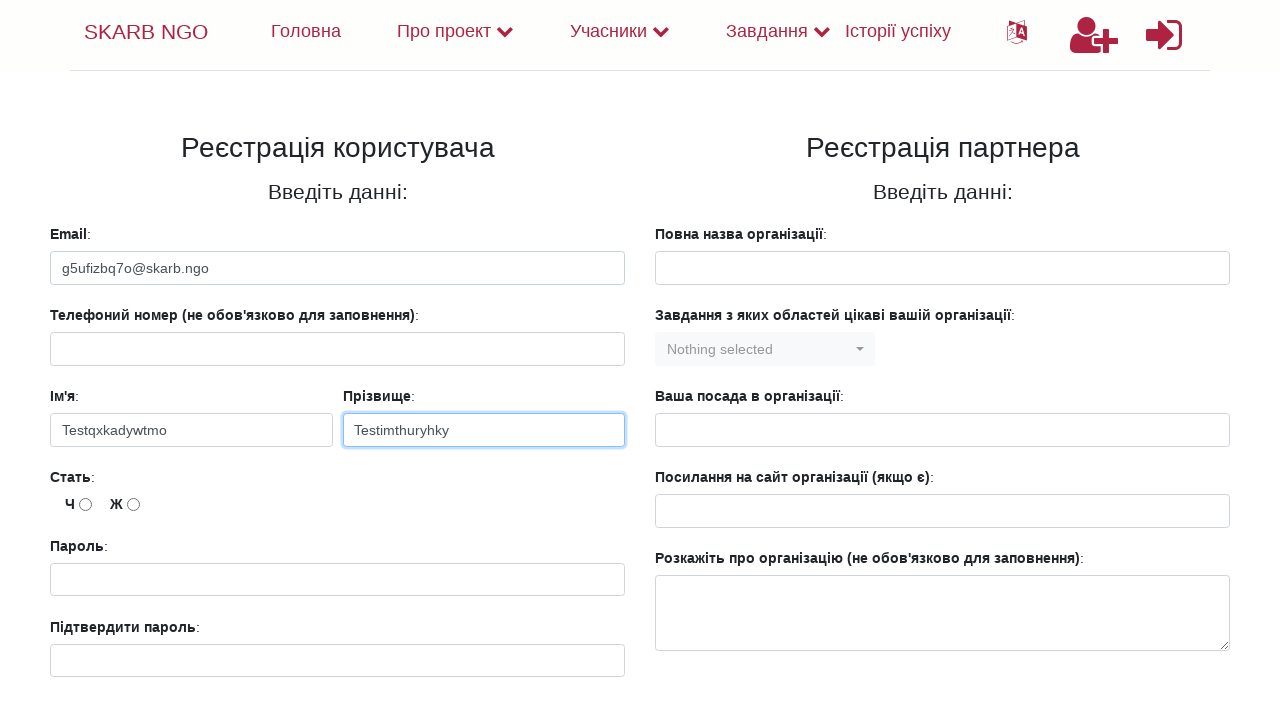

Selected FEMALE gender option at (133, 505) on input[type='radio'][value='FEMALE']
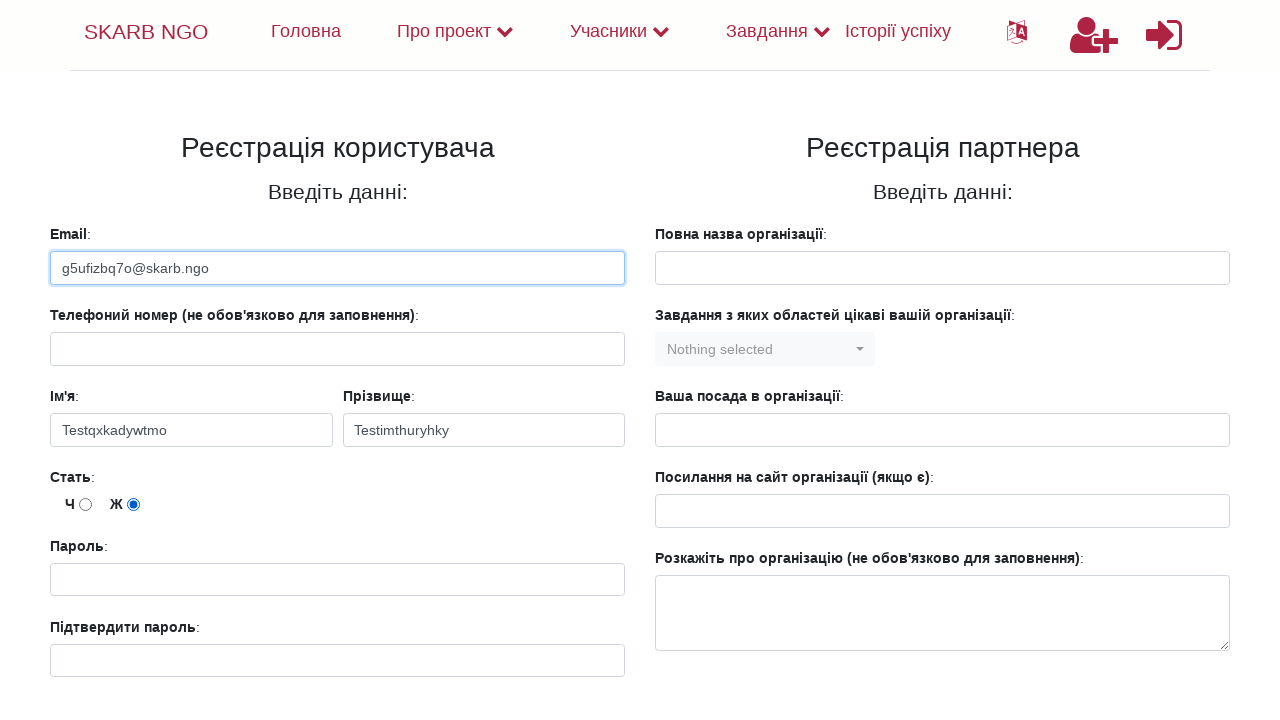

Filled in password field on input#password
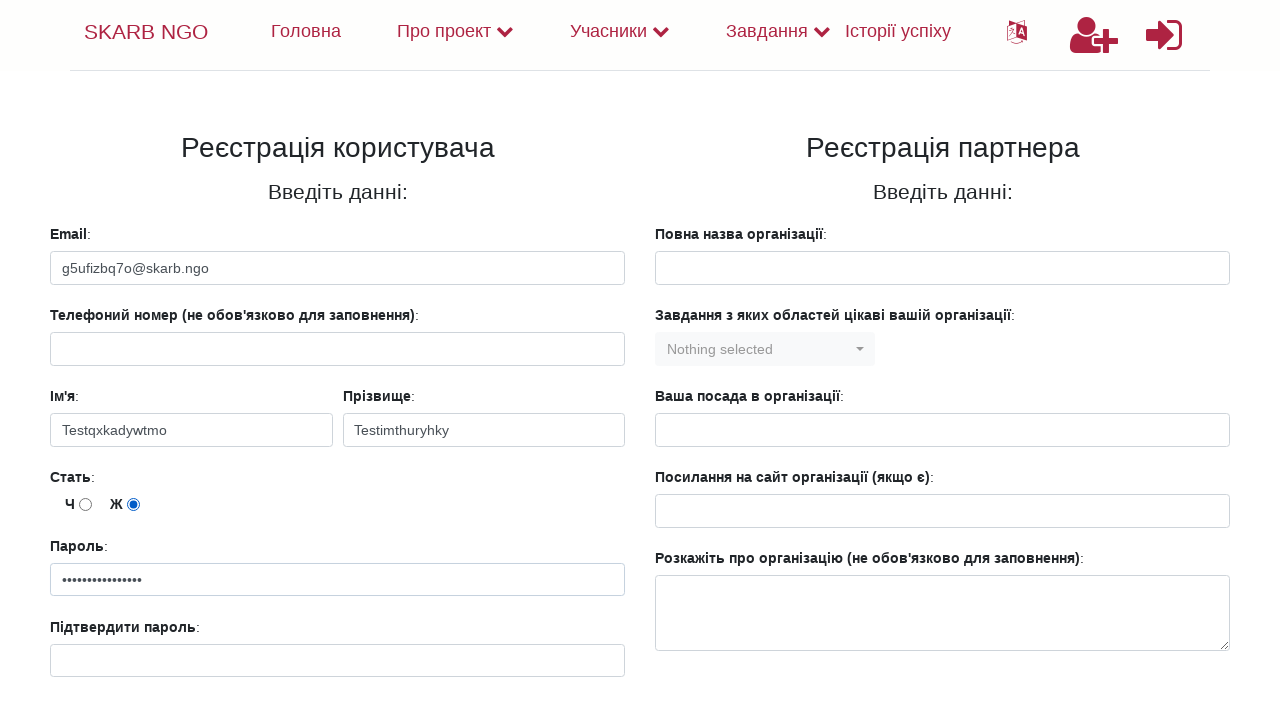

Filled in confirm password field on input#confirmPassword
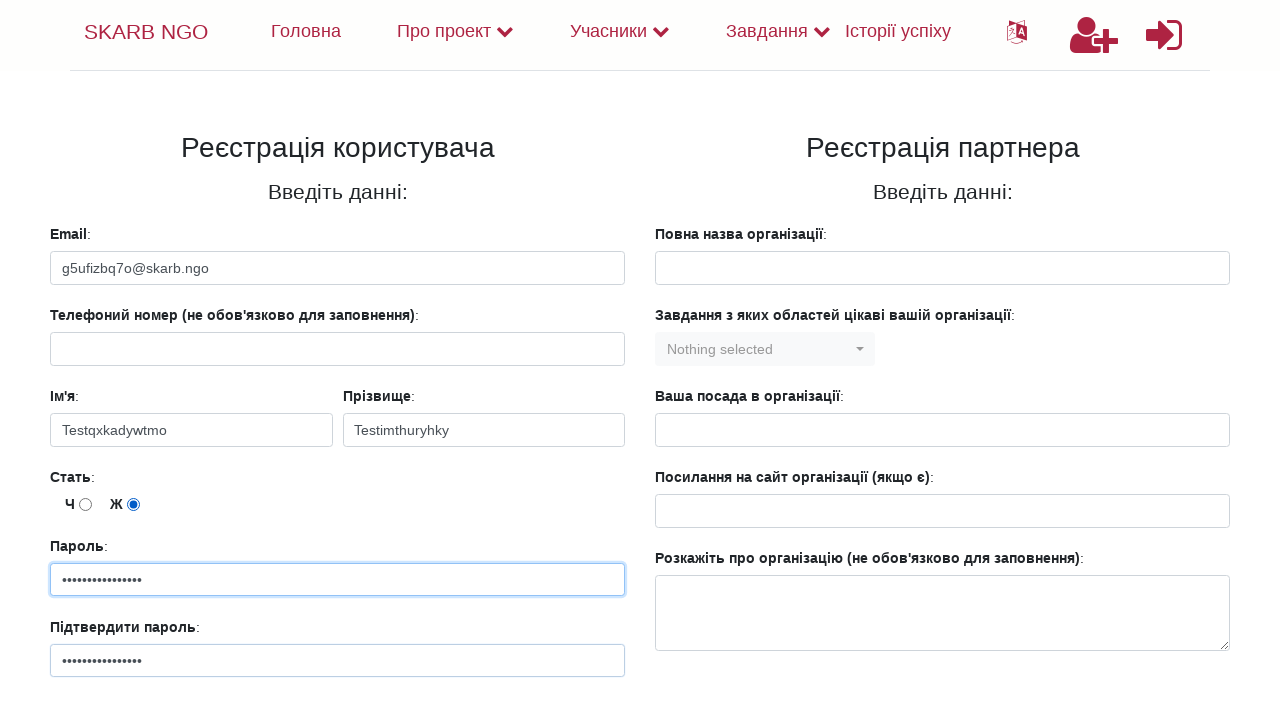

Filled in organization name field with 'uunondulpo' on input#organizationName
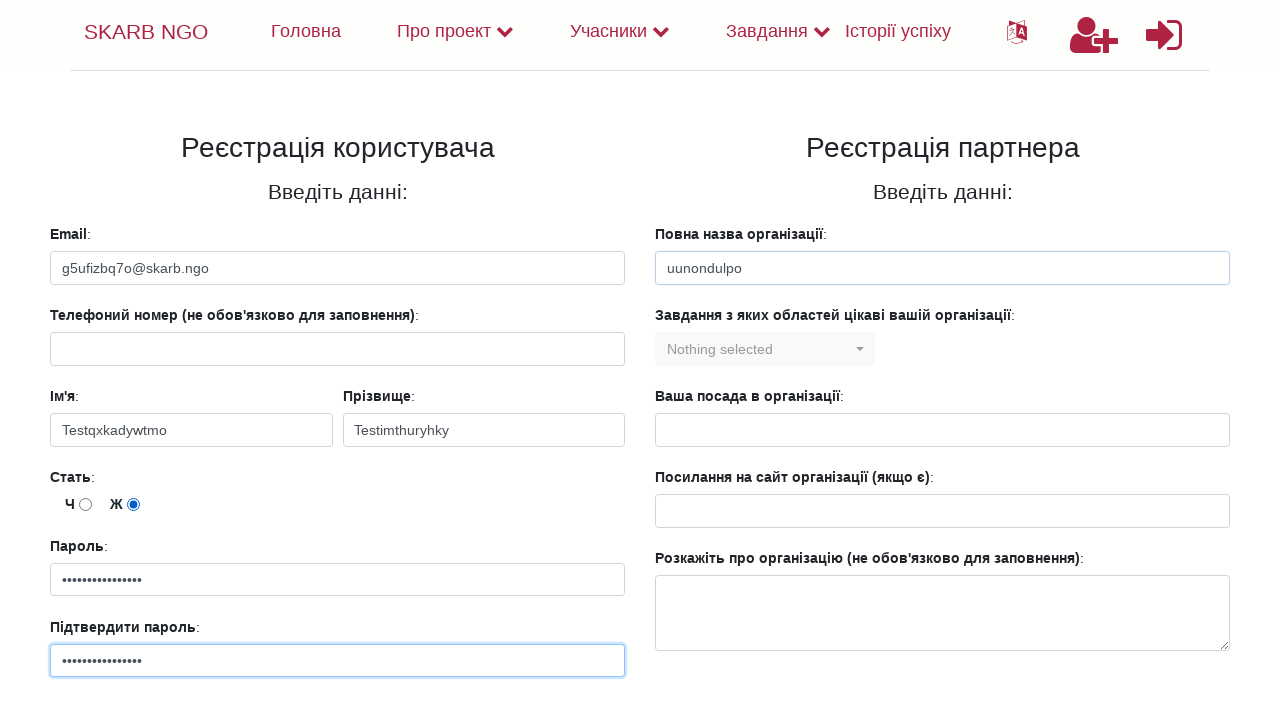

Filled in position in organization field with 'pivfsipusc' on input#positionInOrganization
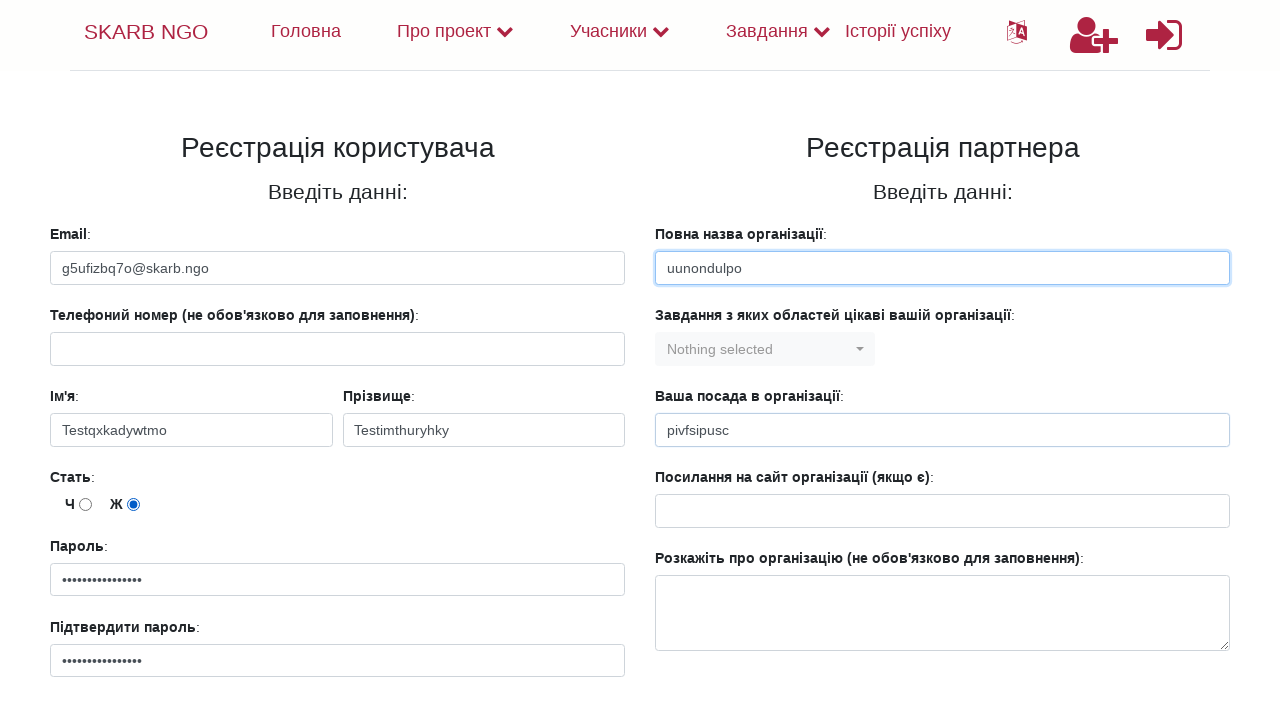

Clicked submit button to complete partner registration at (609, 591) on button[type='submit']
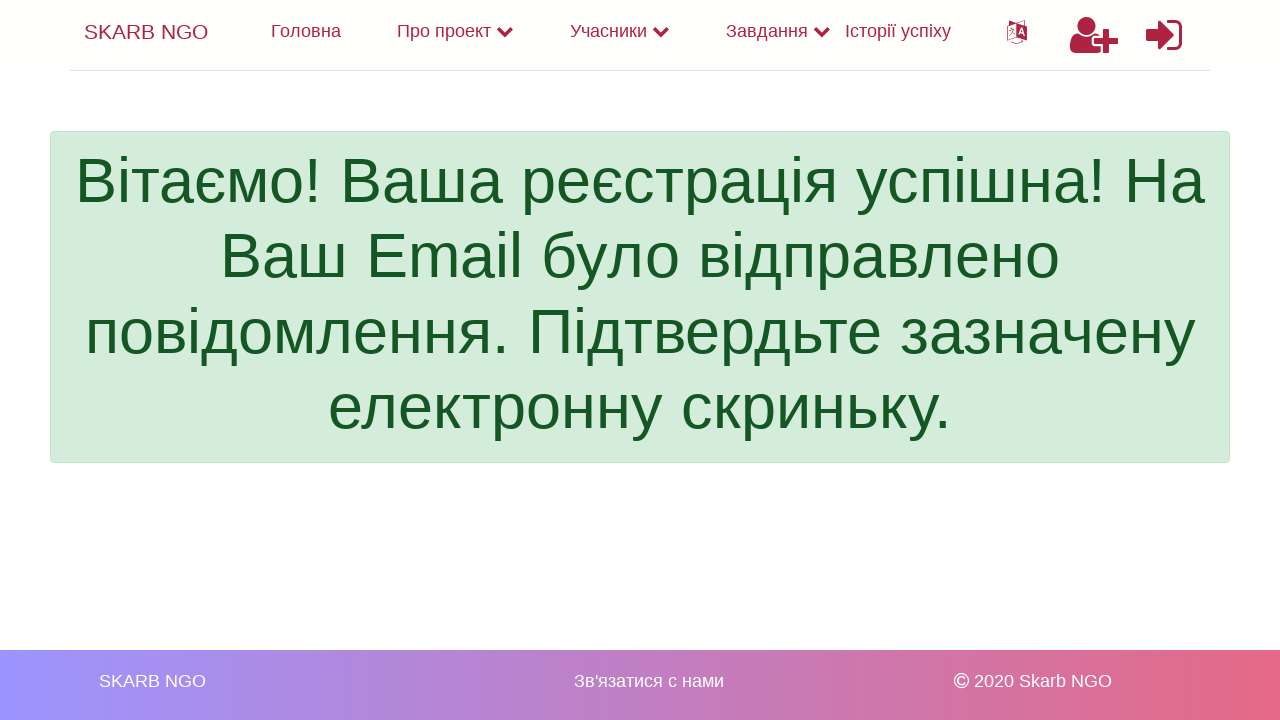

Partner registration successful - content area loaded after form submission
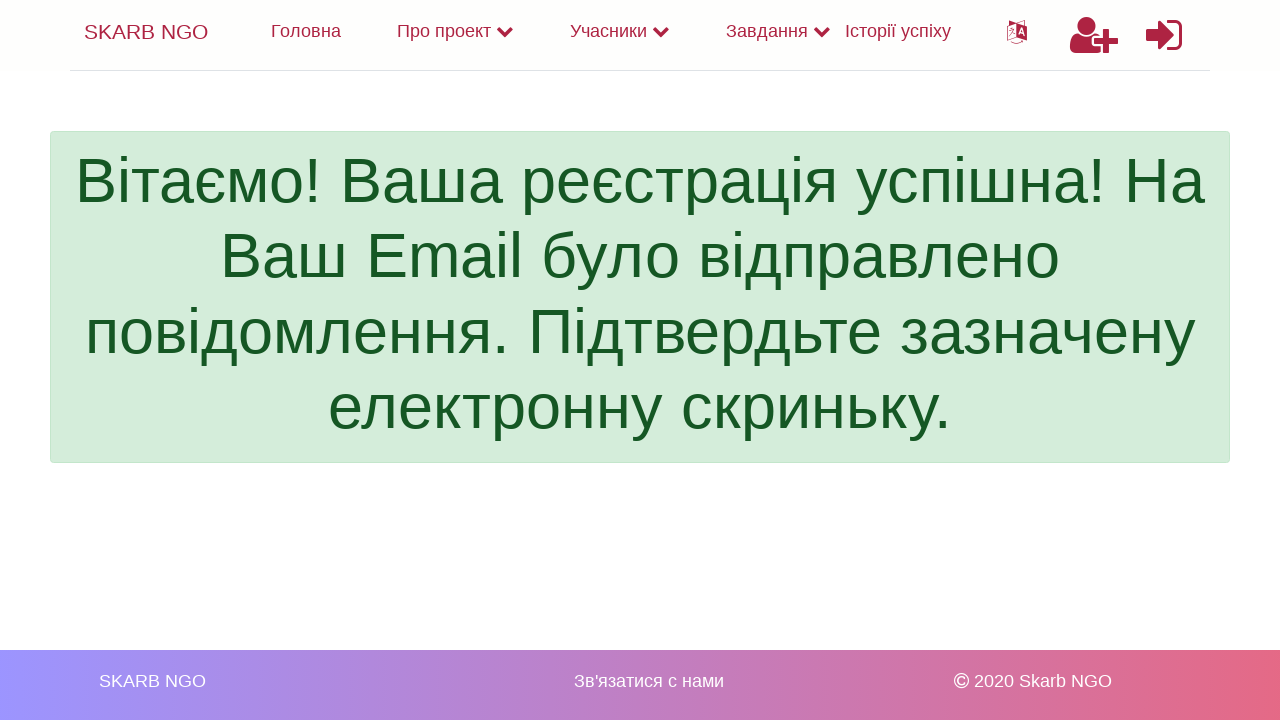

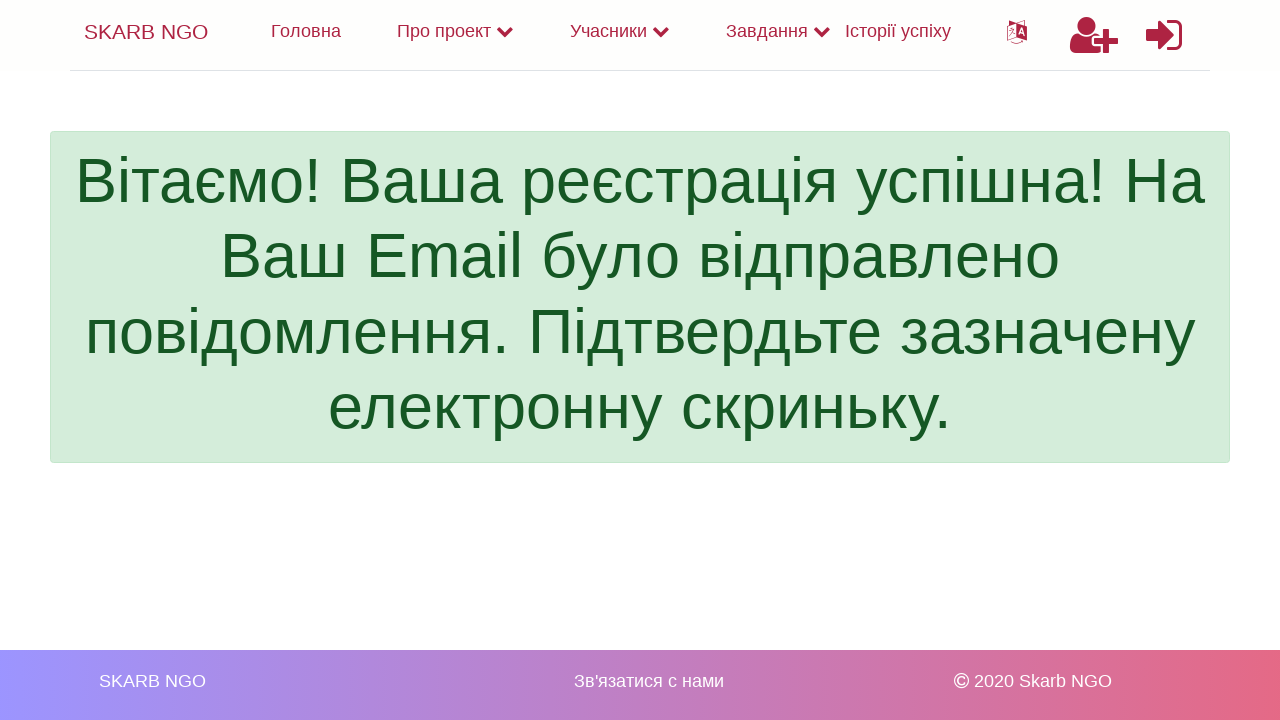